Tests prompt dialog by clicking a button, entering text in the prompt, and accepting it

Starting URL: https://demoqa.com/alerts

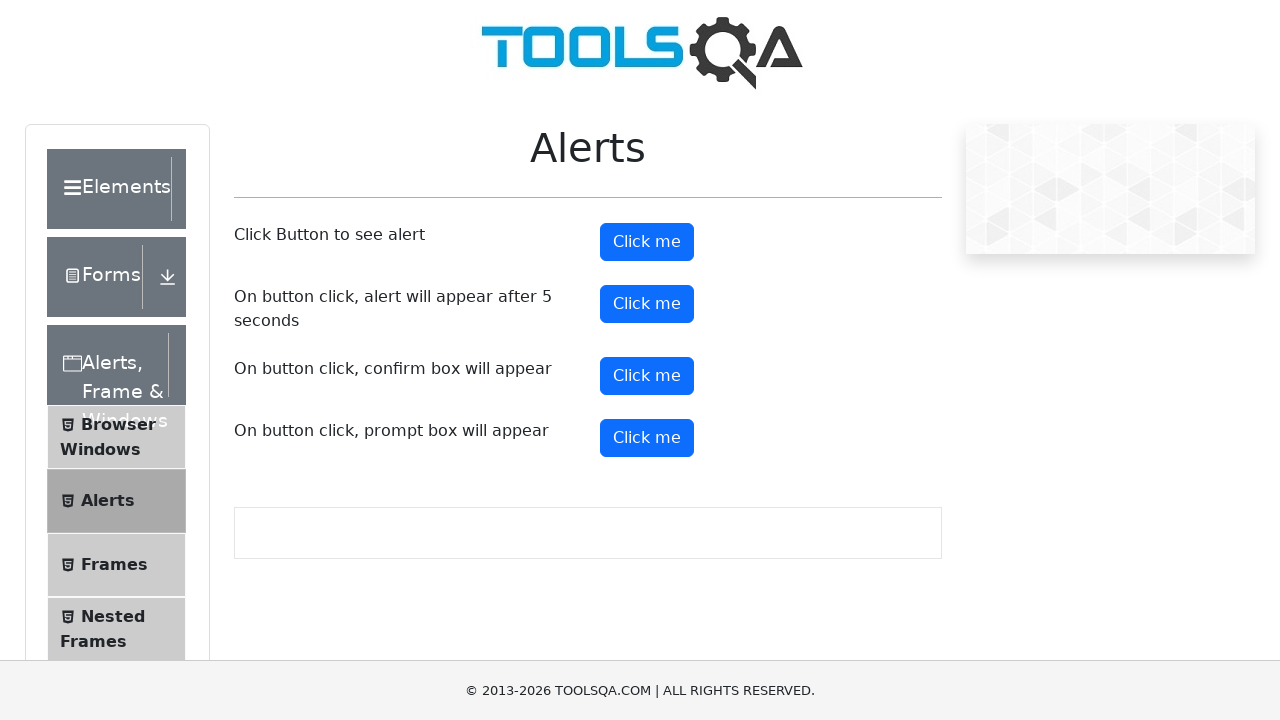

Set up dialog handler to accept prompt with 'Test input message'
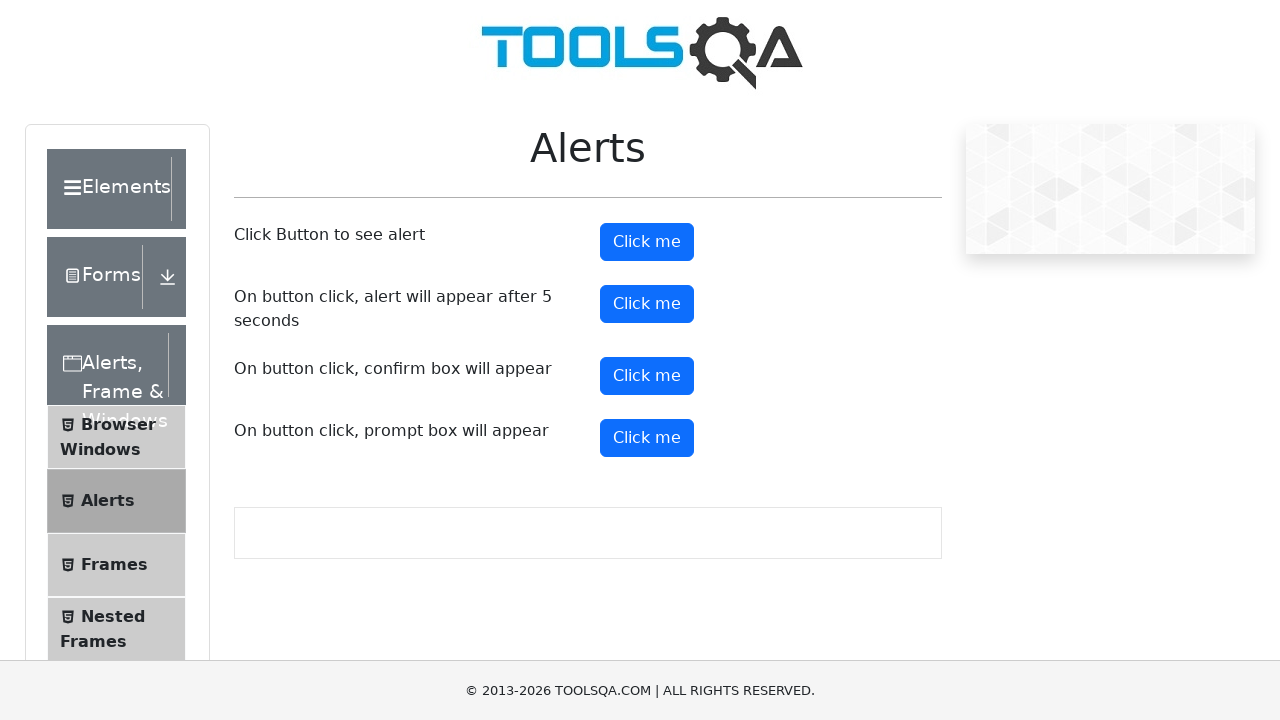

Clicked prompt button to trigger dialog at (647, 438) on #promtButton
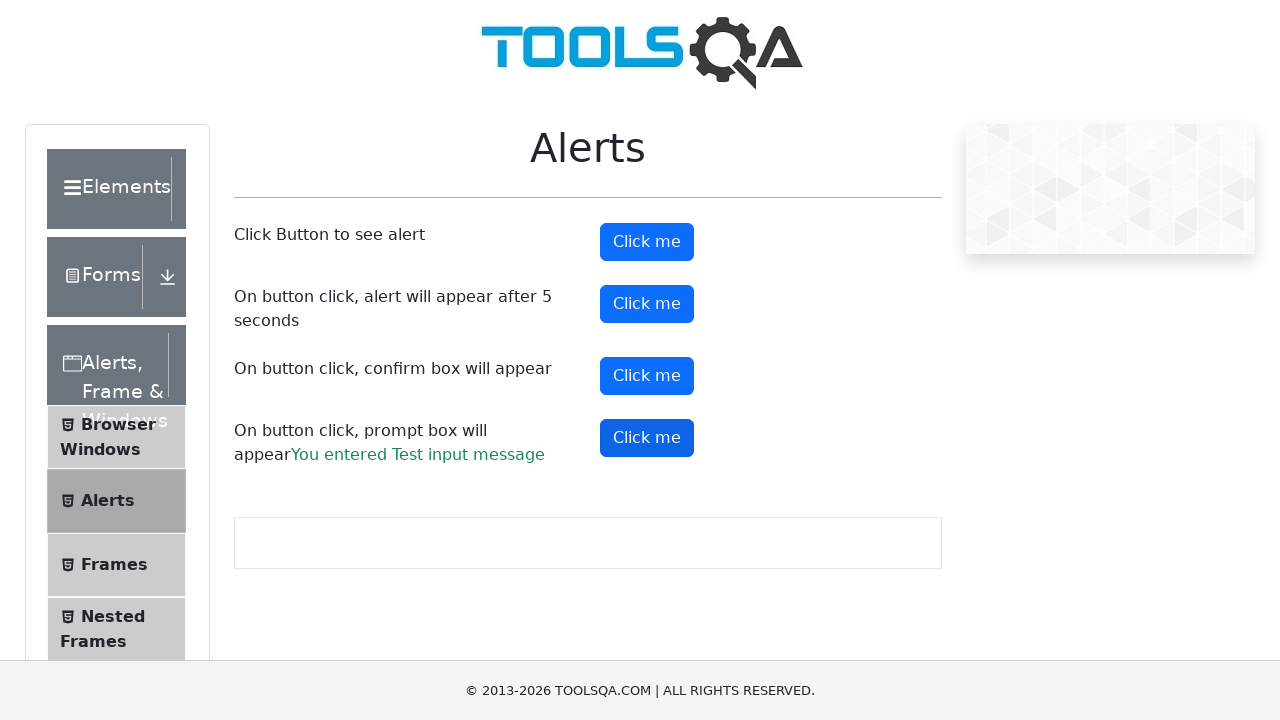

Waited 1 second for result to be processed
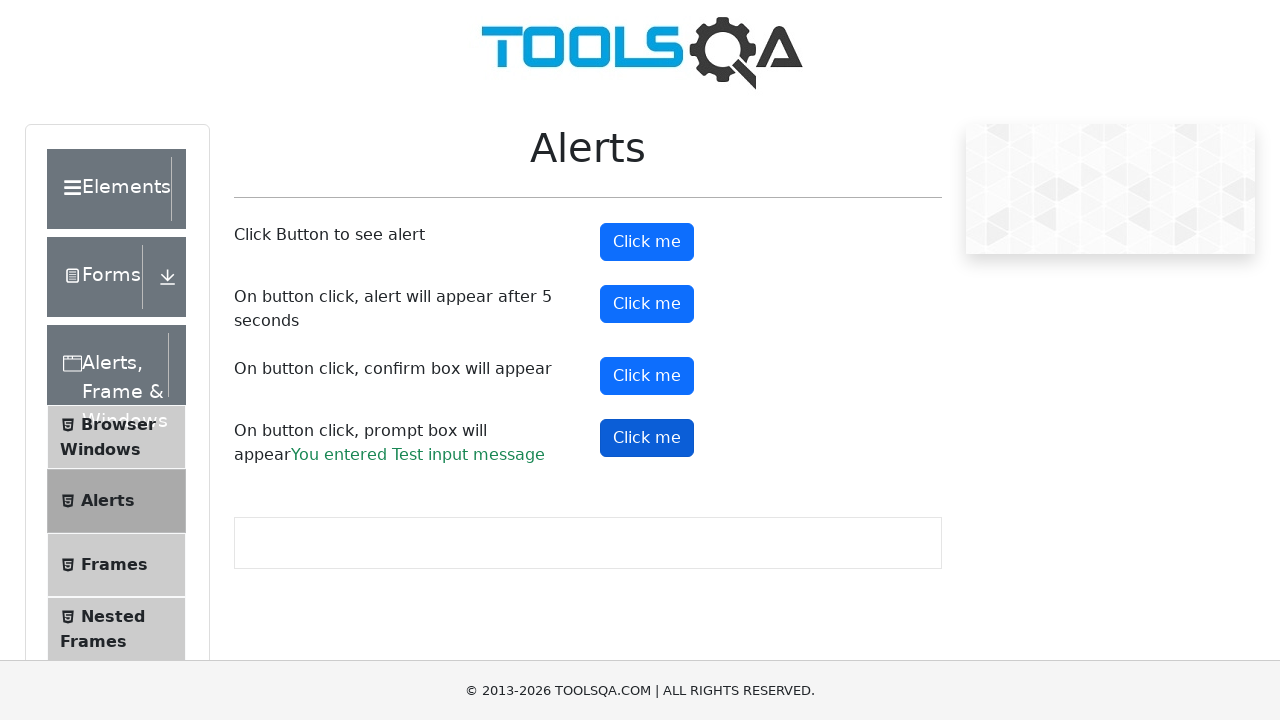

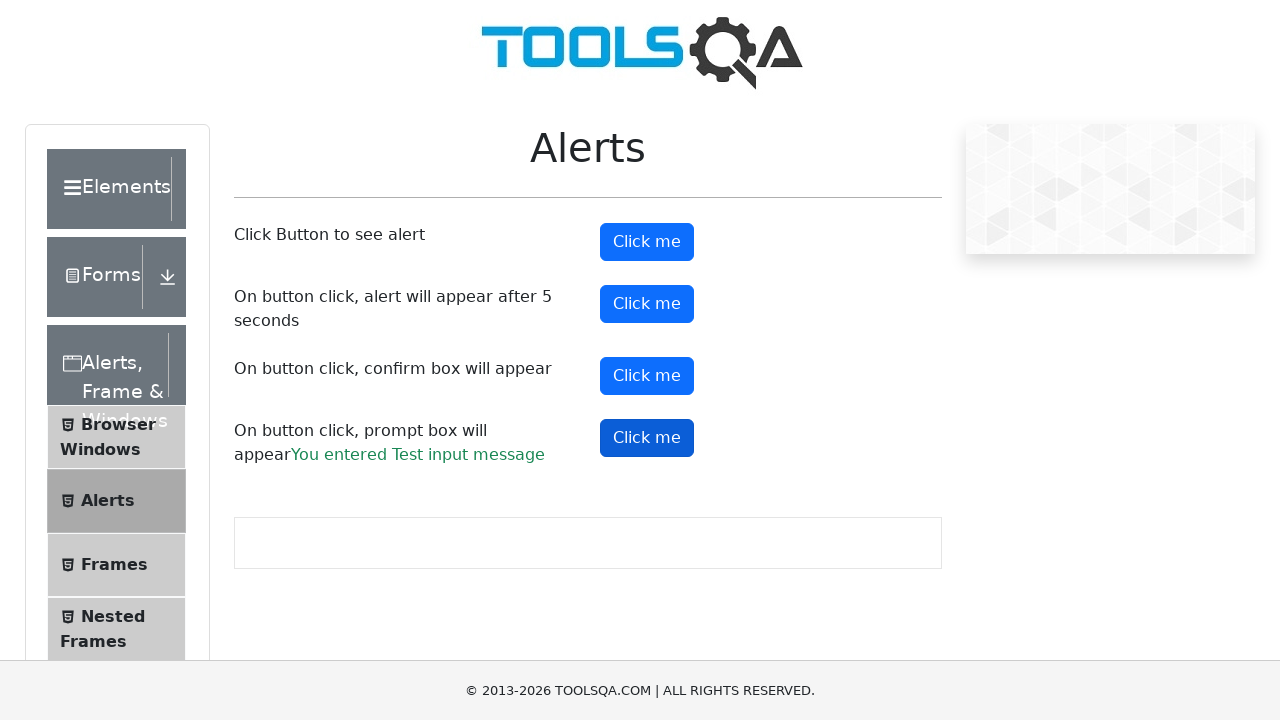